Navigates to the MakeMyTrip travel booking website and waits for the page to load.

Starting URL: https://www.makemytrip.com/

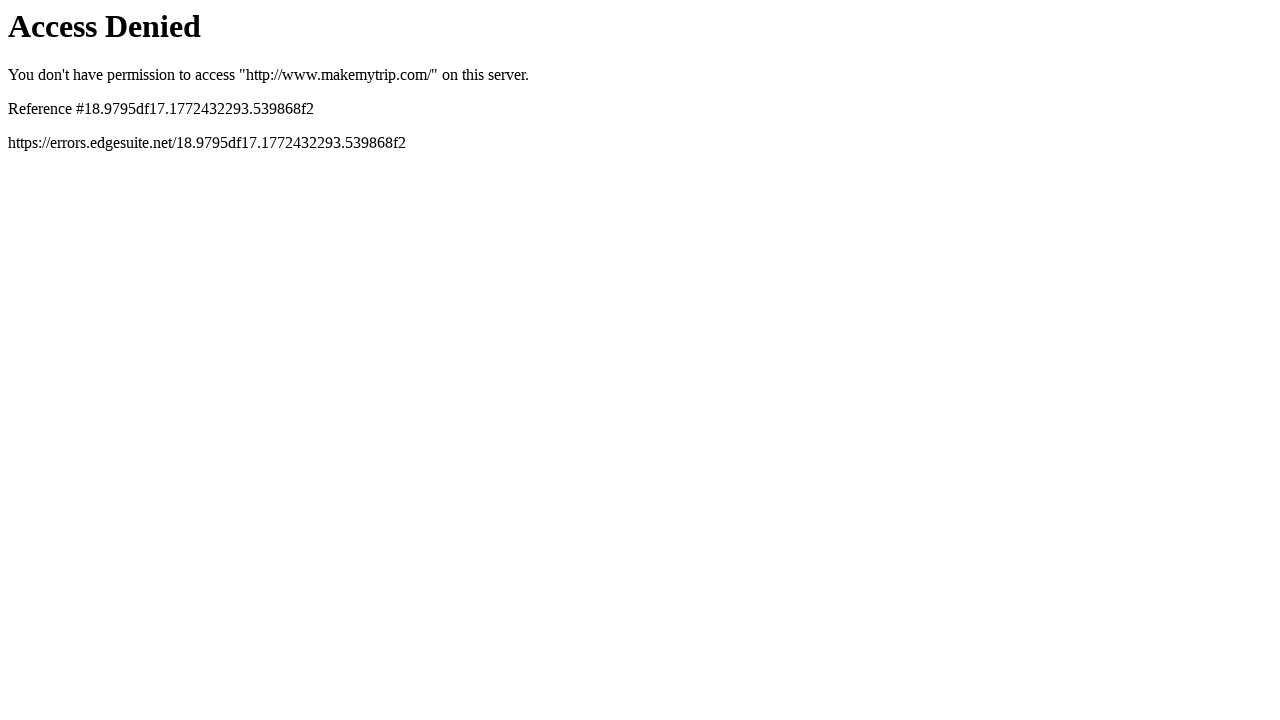

Navigated to MakeMyTrip travel booking website
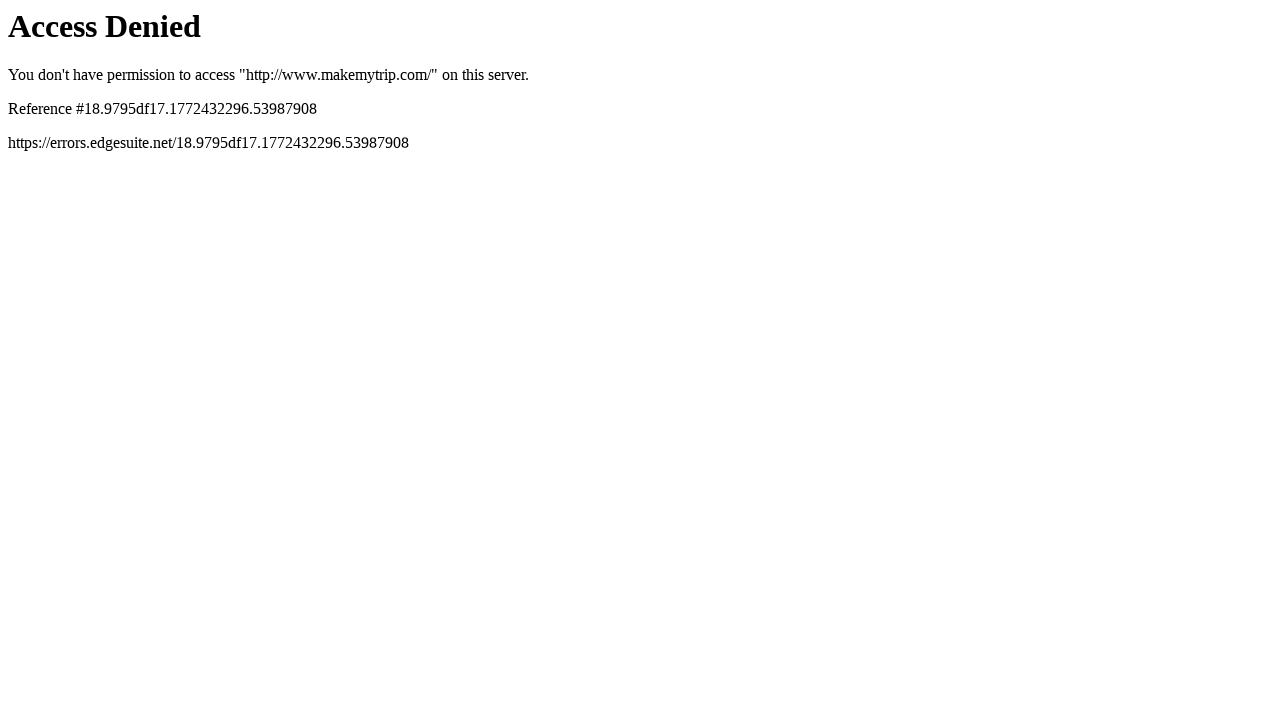

Page DOM content loaded
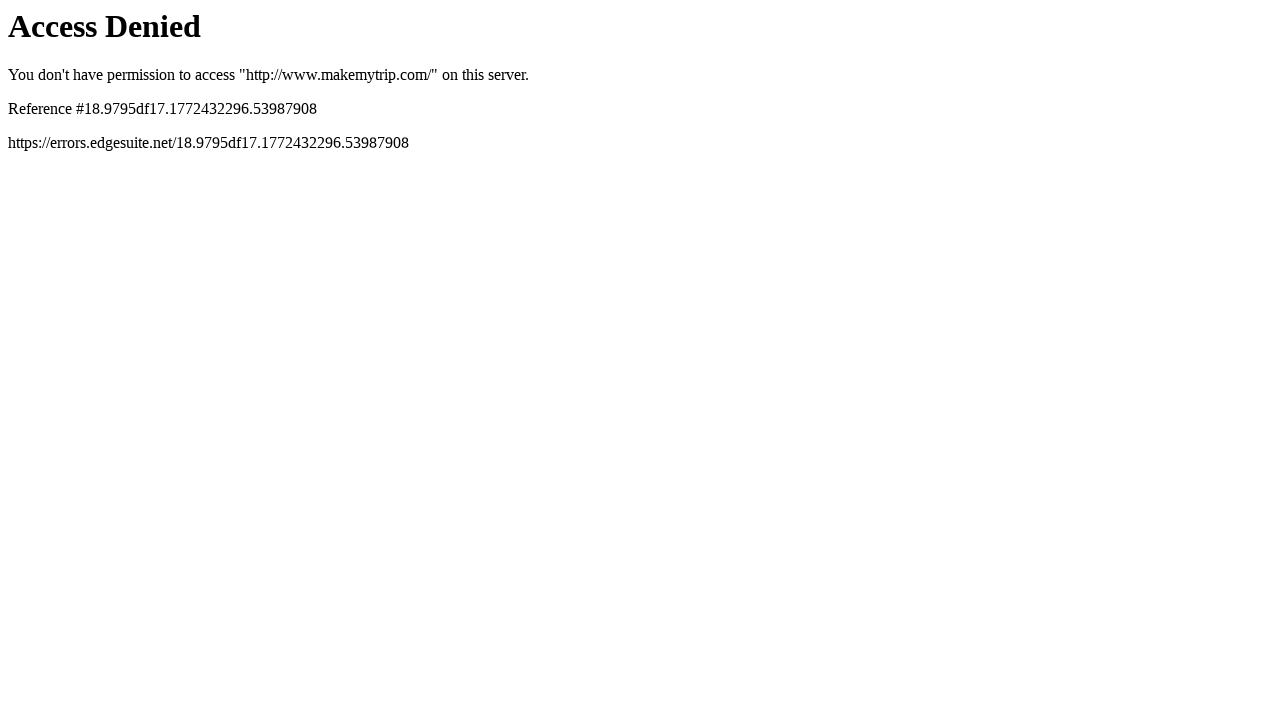

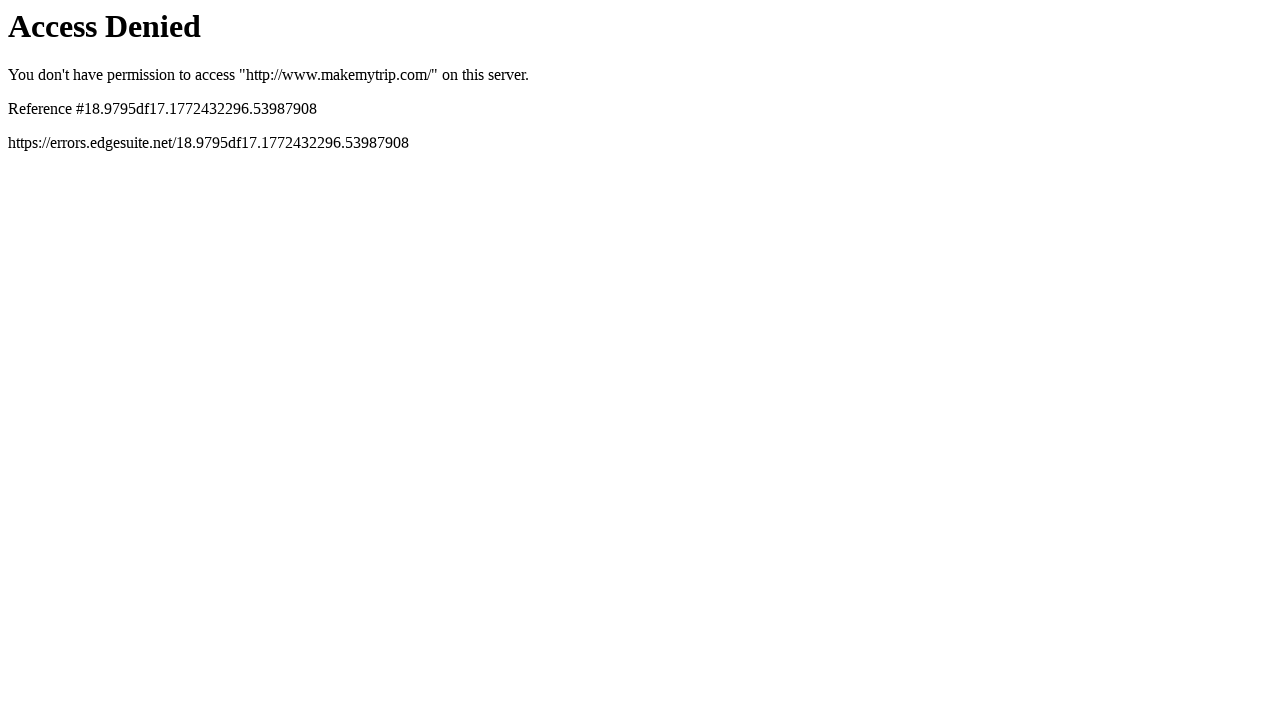